Navigates to the training-support.net homepage and clicks on the "About Us" link to navigate to the about page.

Starting URL: https://training-support.net

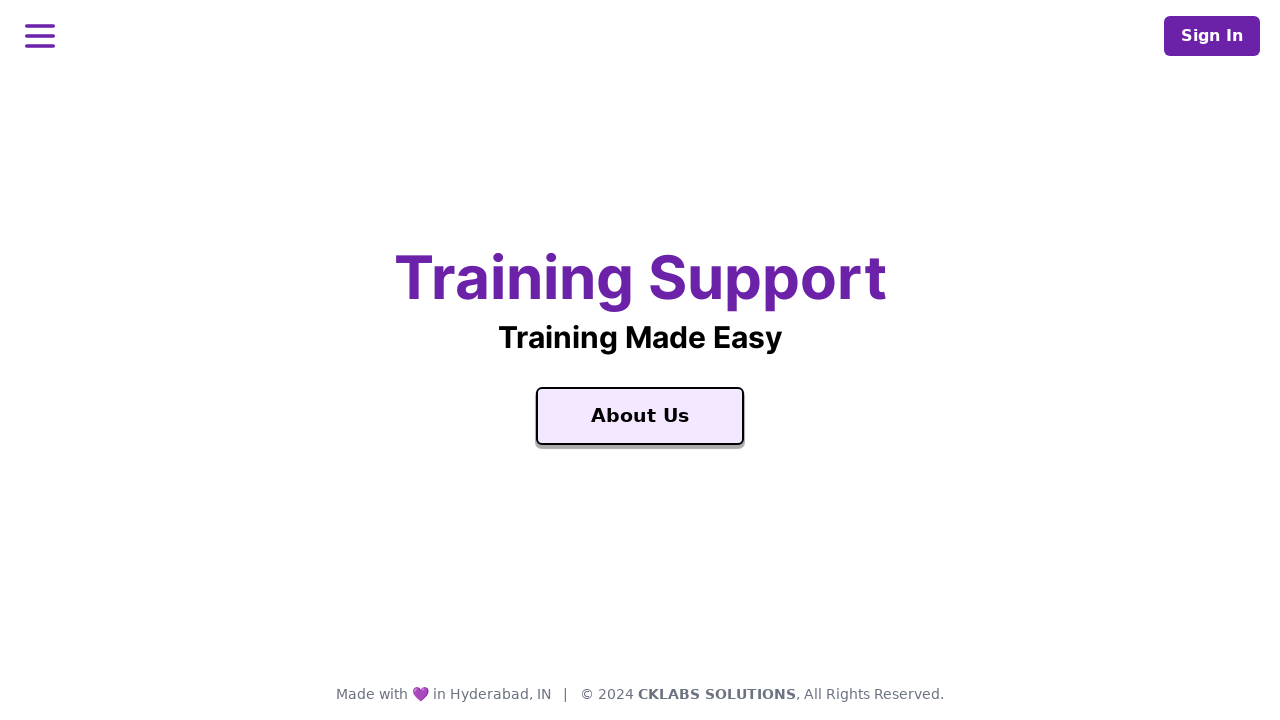

Navigated to training-support.net homepage
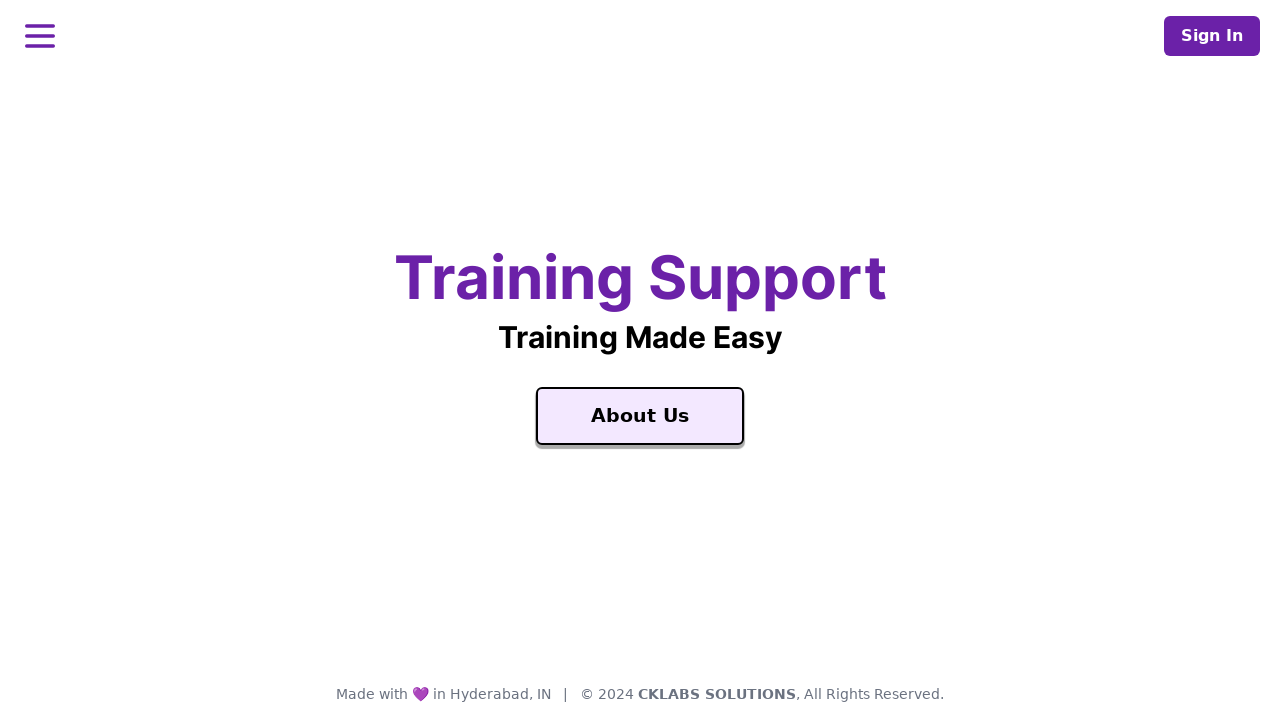

Clicked on the 'About Us' link at (640, 416) on a:text('About Us')
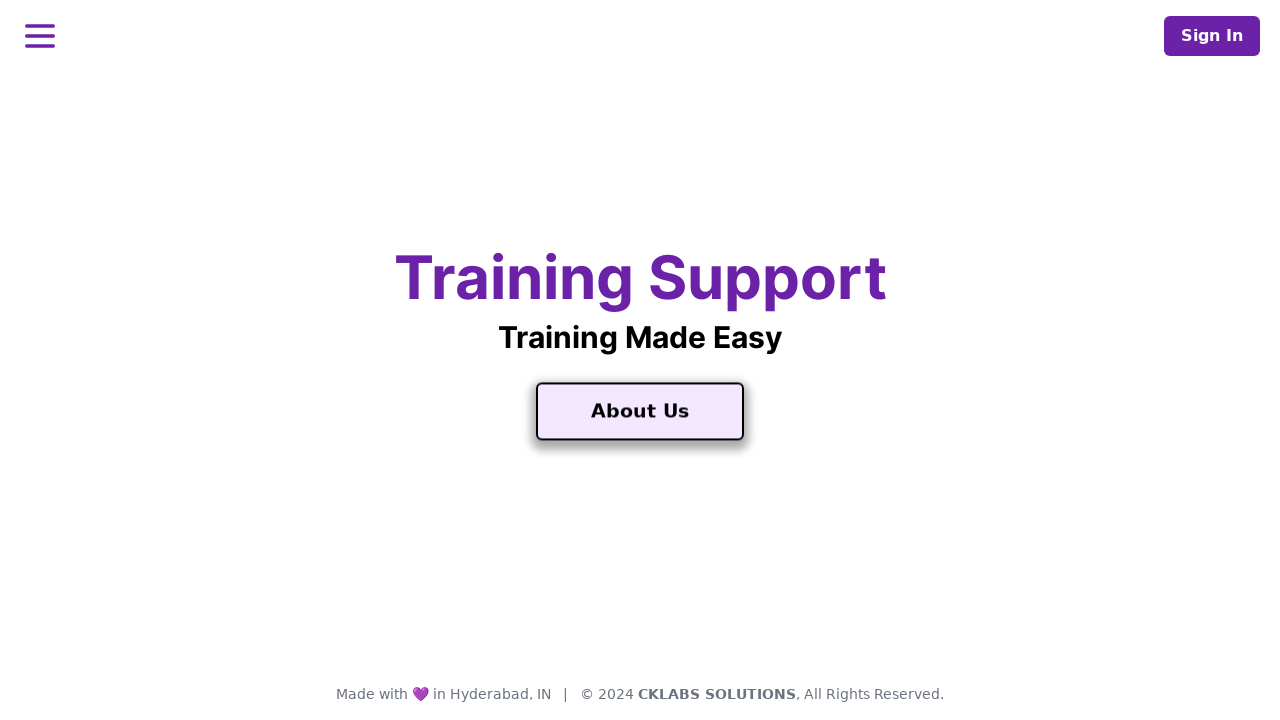

About page loaded successfully
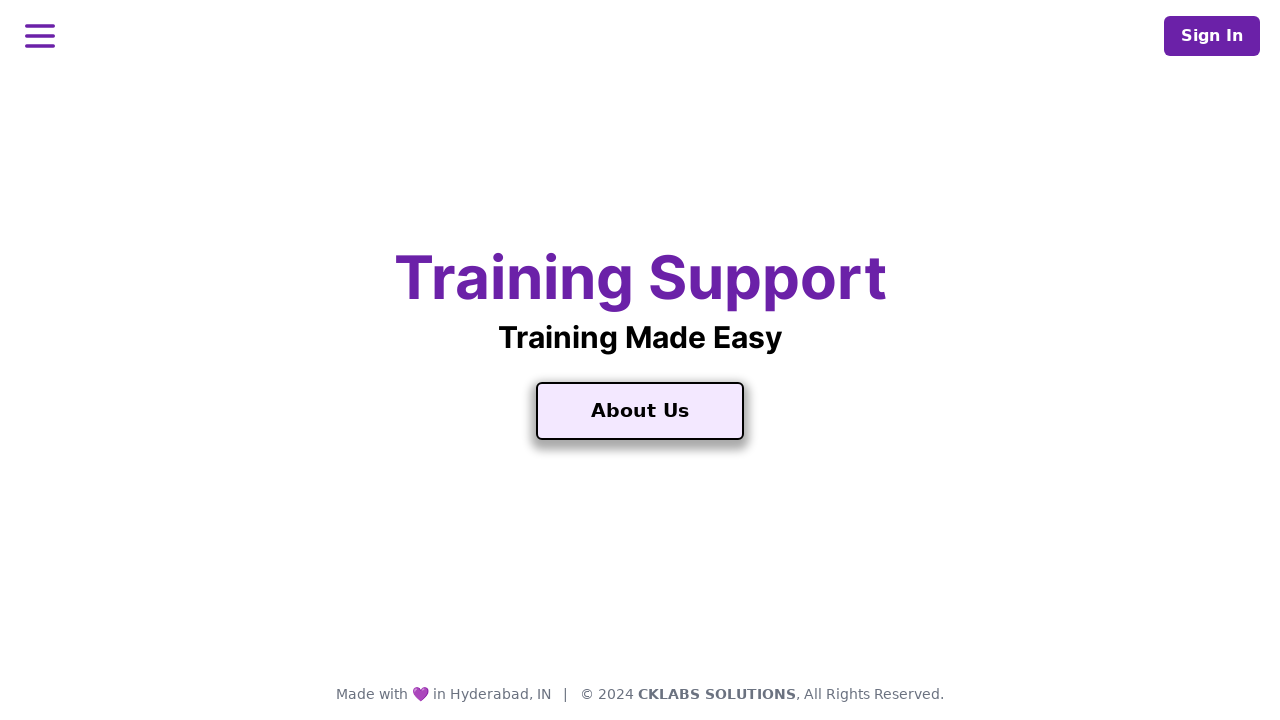

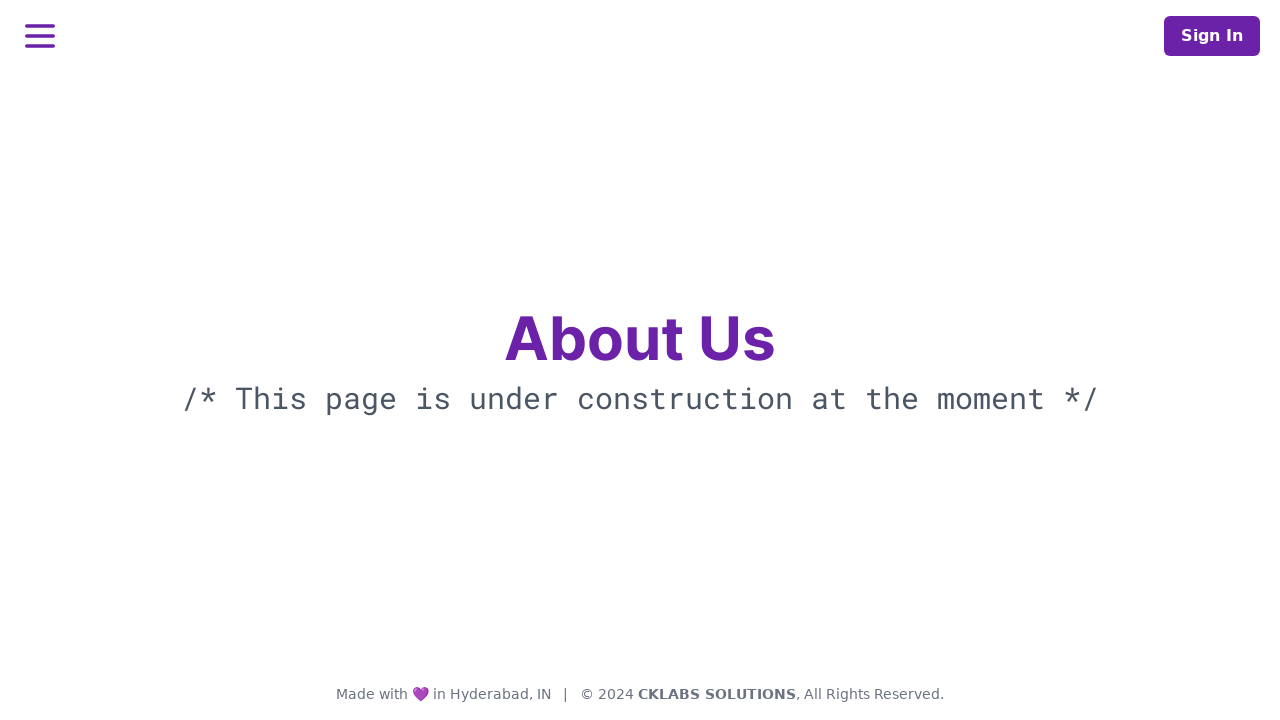